Tests static dropdown selection functionality by selecting options using different methods (by value, by visible text, and by index)

Starting URL: https://the-internet.herokuapp.com/dropdown

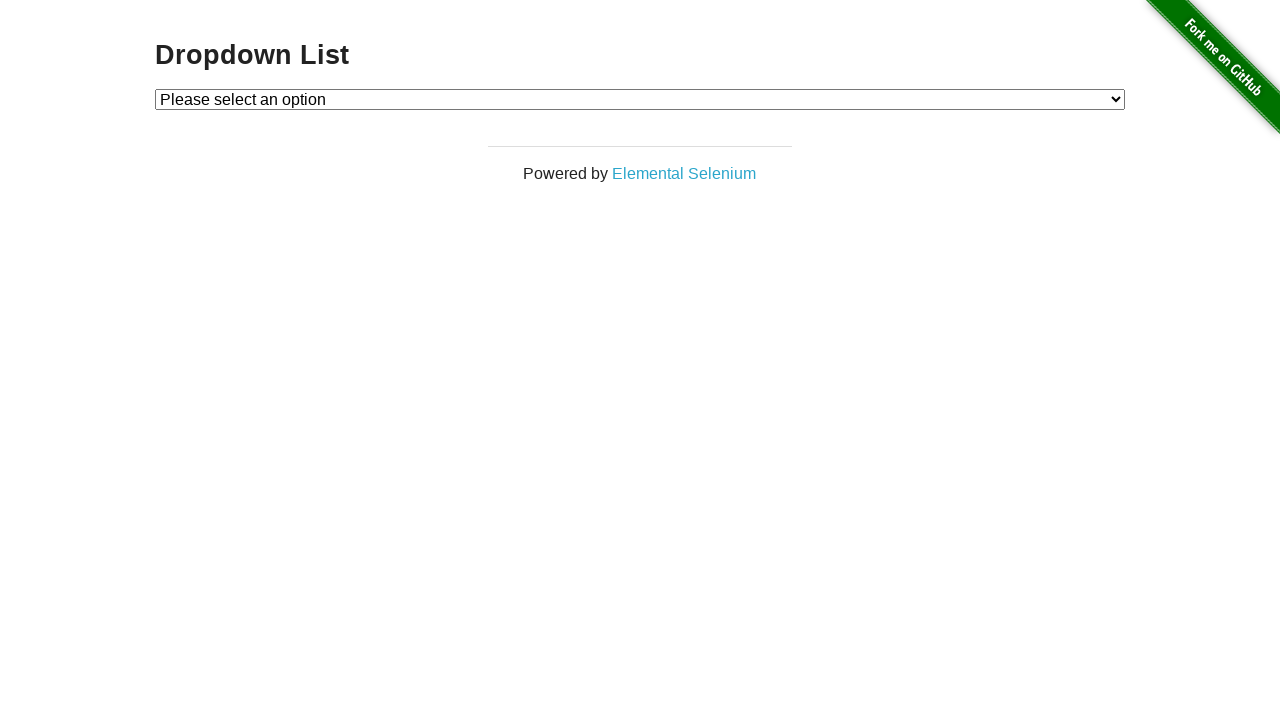

Navigated to dropdown test page
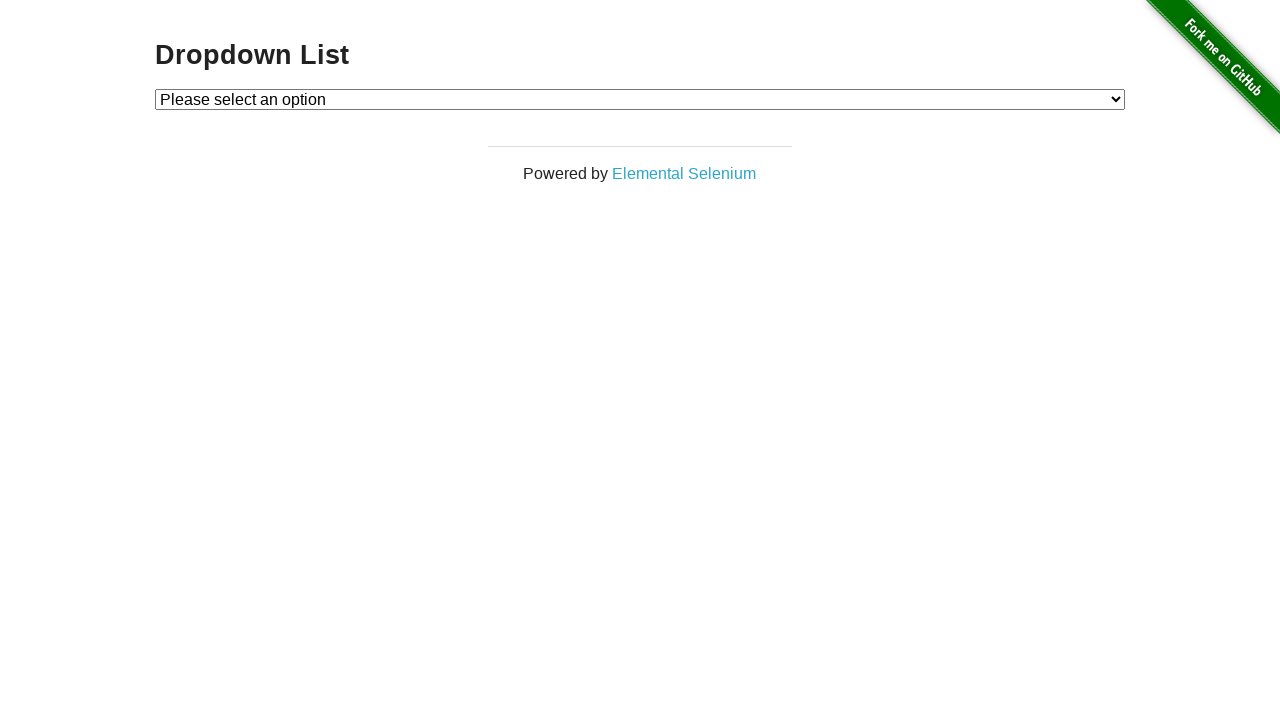

Selected dropdown option by value '2' on select#dropdown
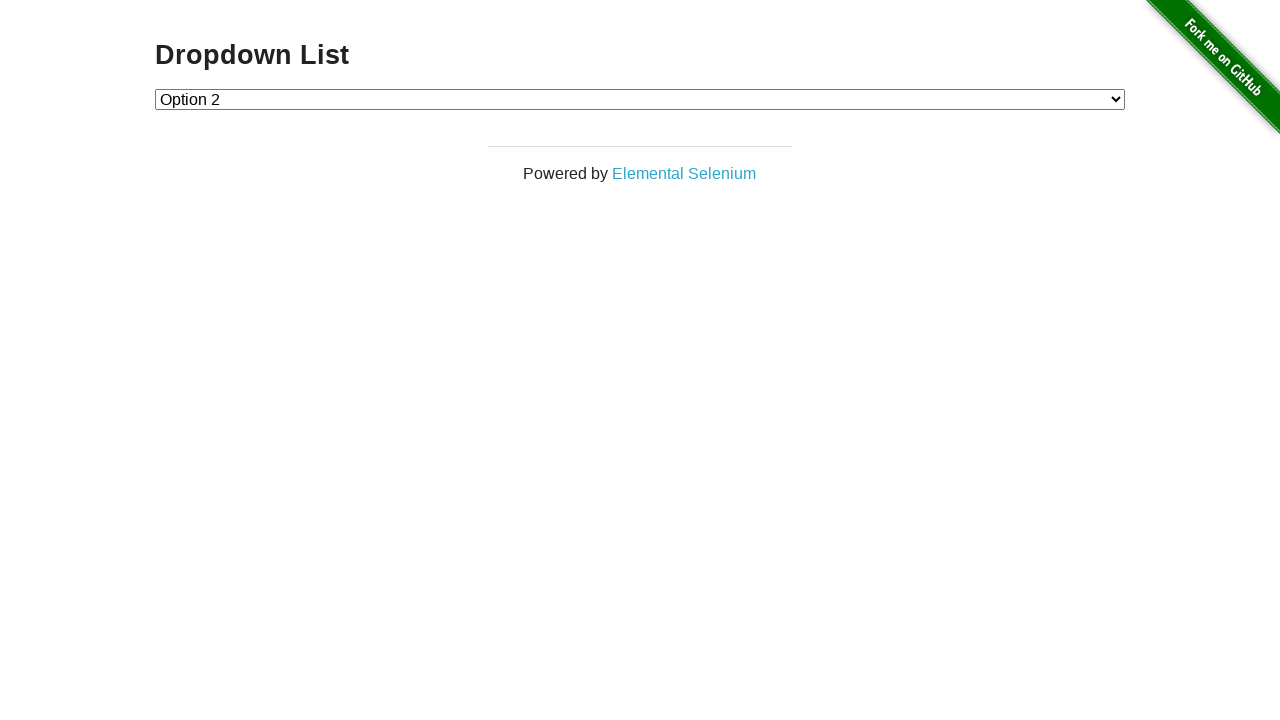

Selected dropdown option by visible text 'Option 1' on select#dropdown
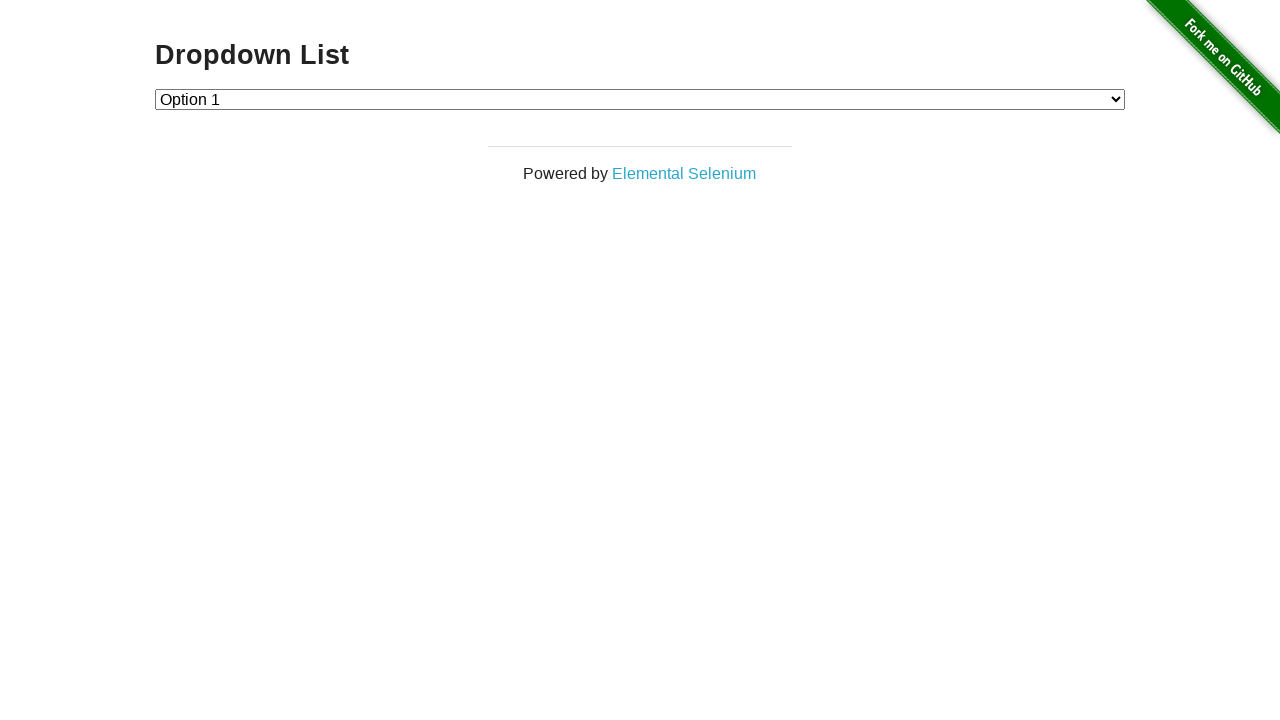

Selected dropdown option by index 2 on select#dropdown
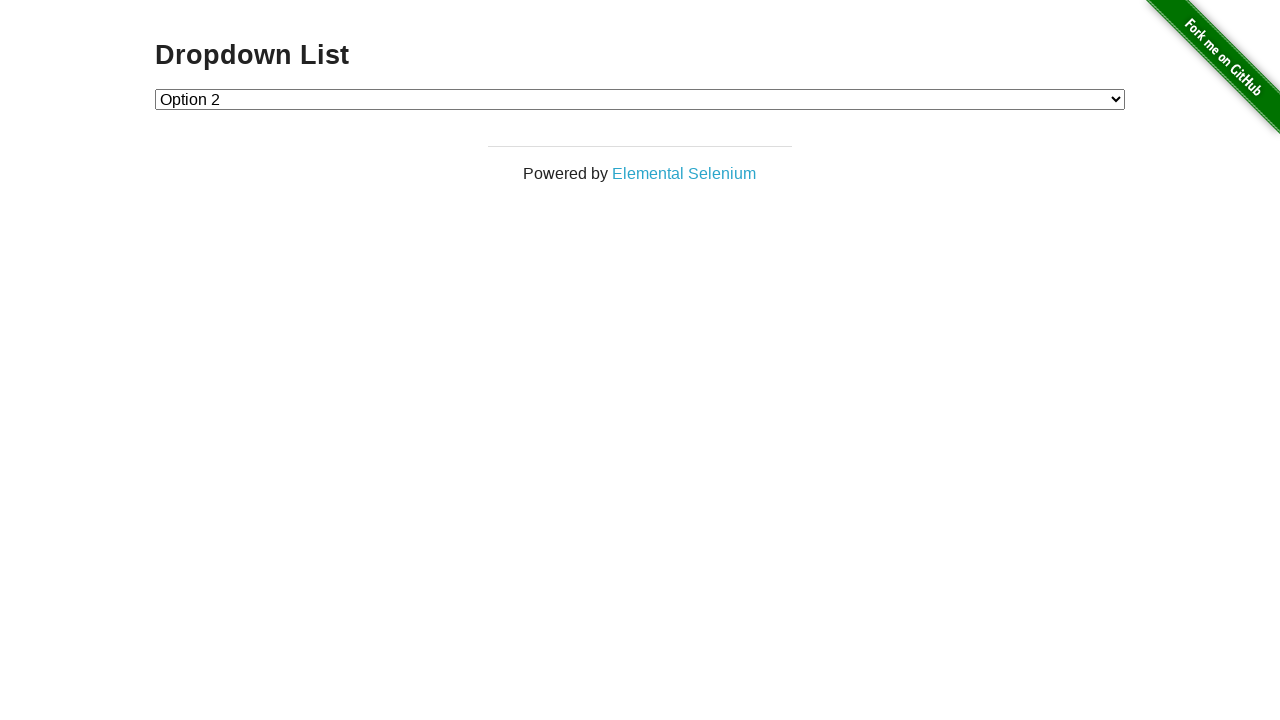

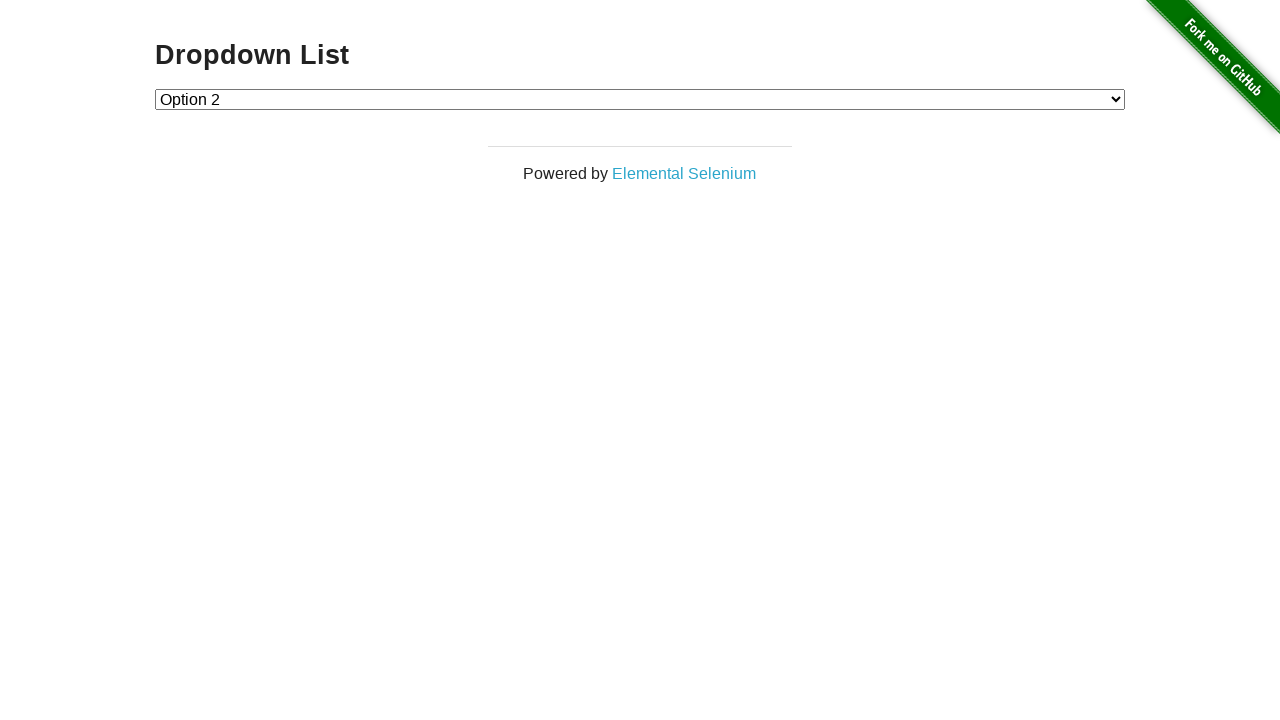